Tests JavaScript prompt dialog handling by navigating to W3Schools tryit editor, clicking a button that triggers a prompt dialog, and accepting it with a custom input value.

Starting URL: https://www.w3schools.com/jsref/tryit.asp?filename=tryjsref_prompt

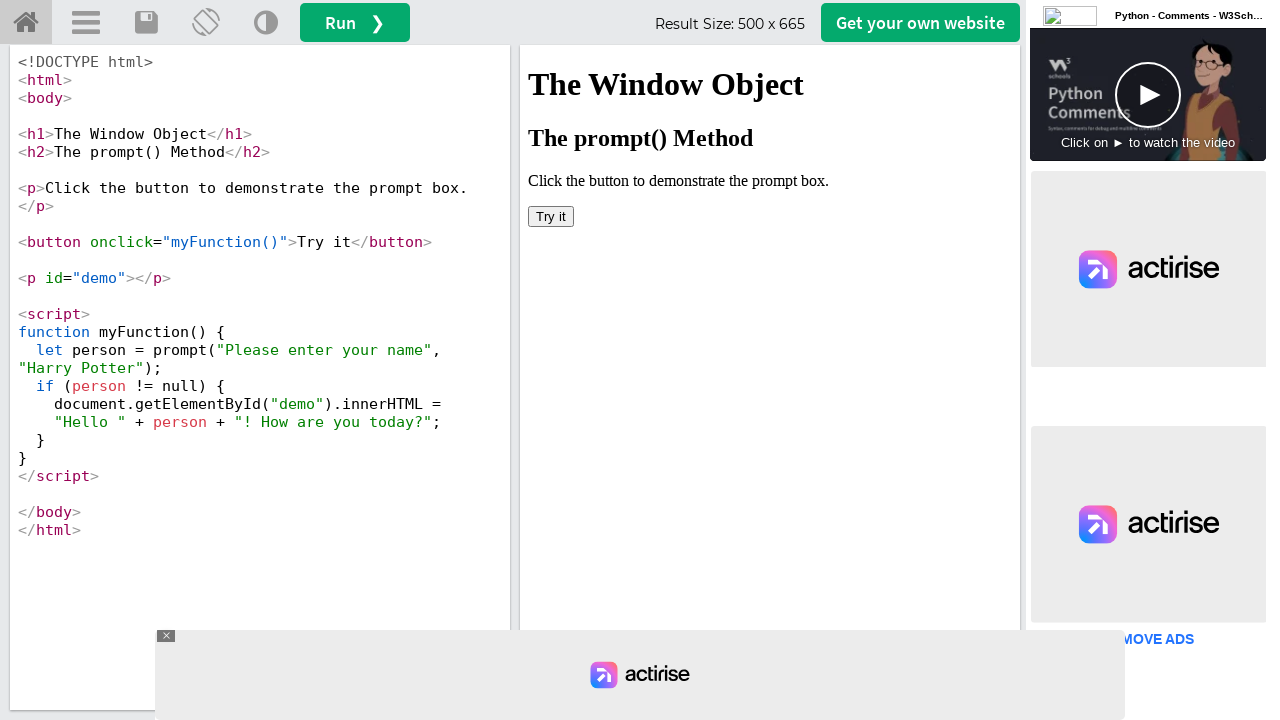

Set up dialog handler to accept prompt with 'Pradeep'
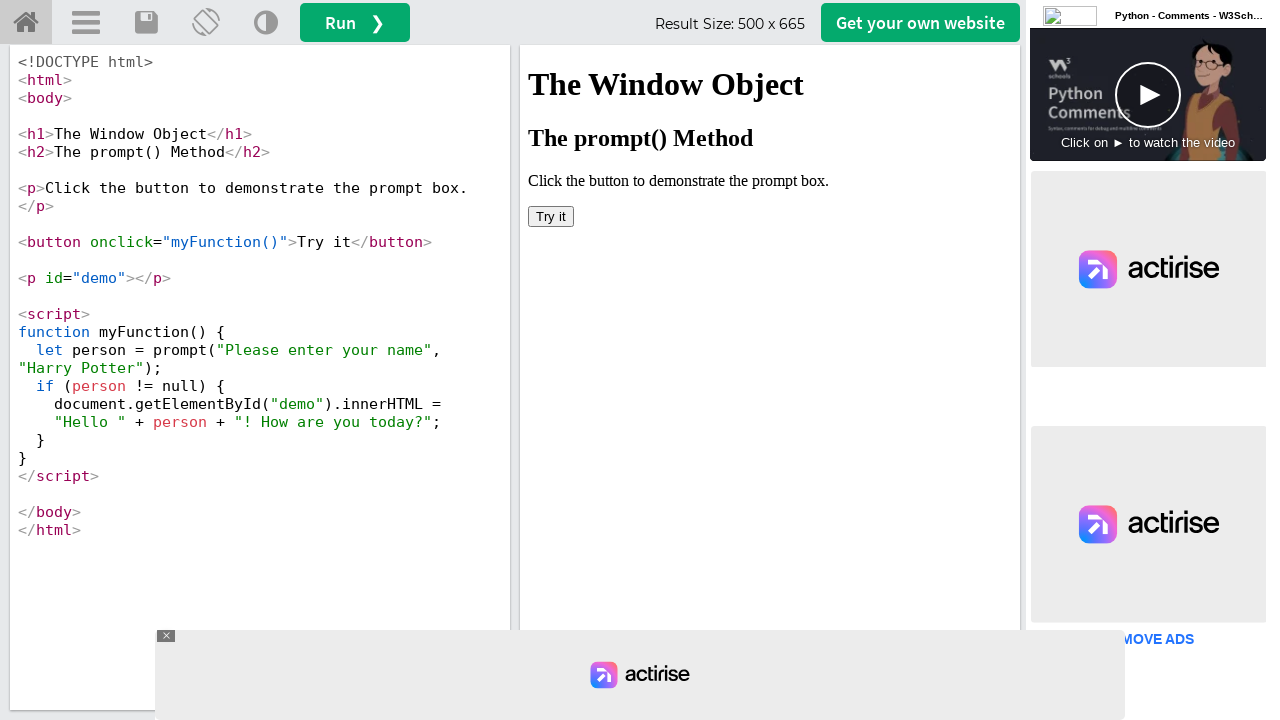

Located iframe with id 'iframeResult'
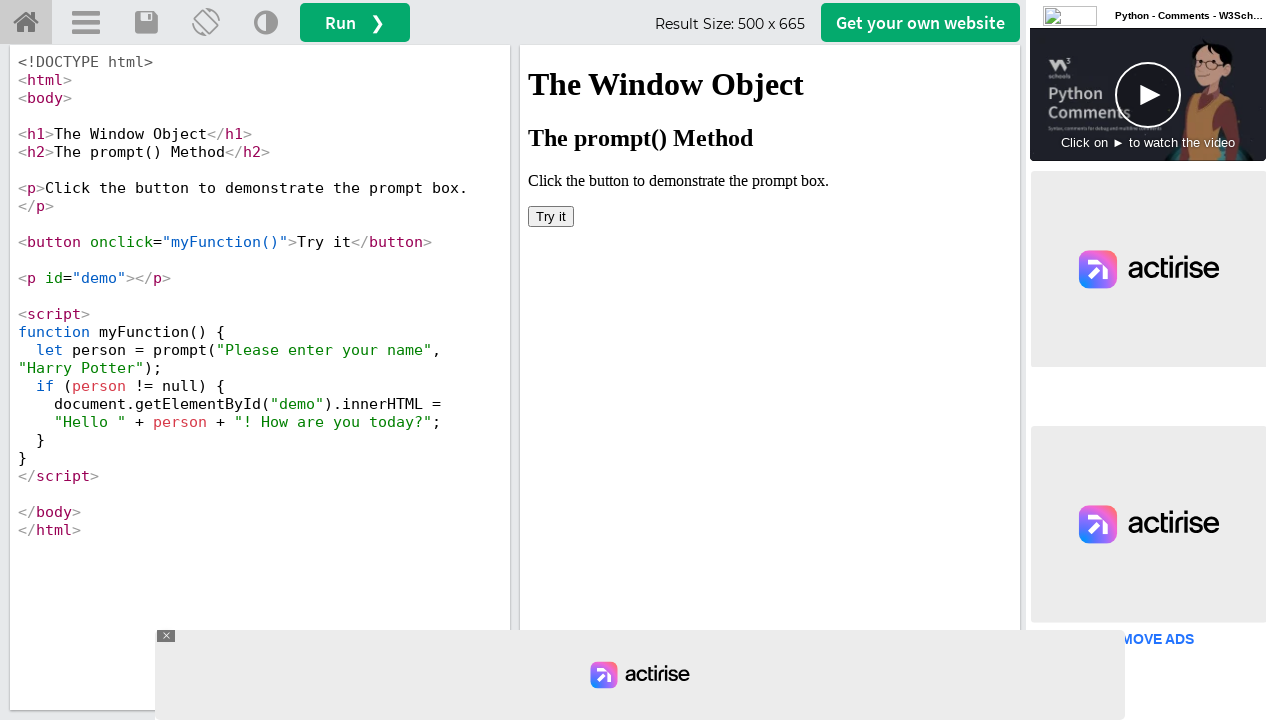

Clicked button that triggers JavaScript prompt dialog at (551, 216) on xpath=//iframe[@id='iframeResult'] >> internal:control=enter-frame >> xpath=//bu
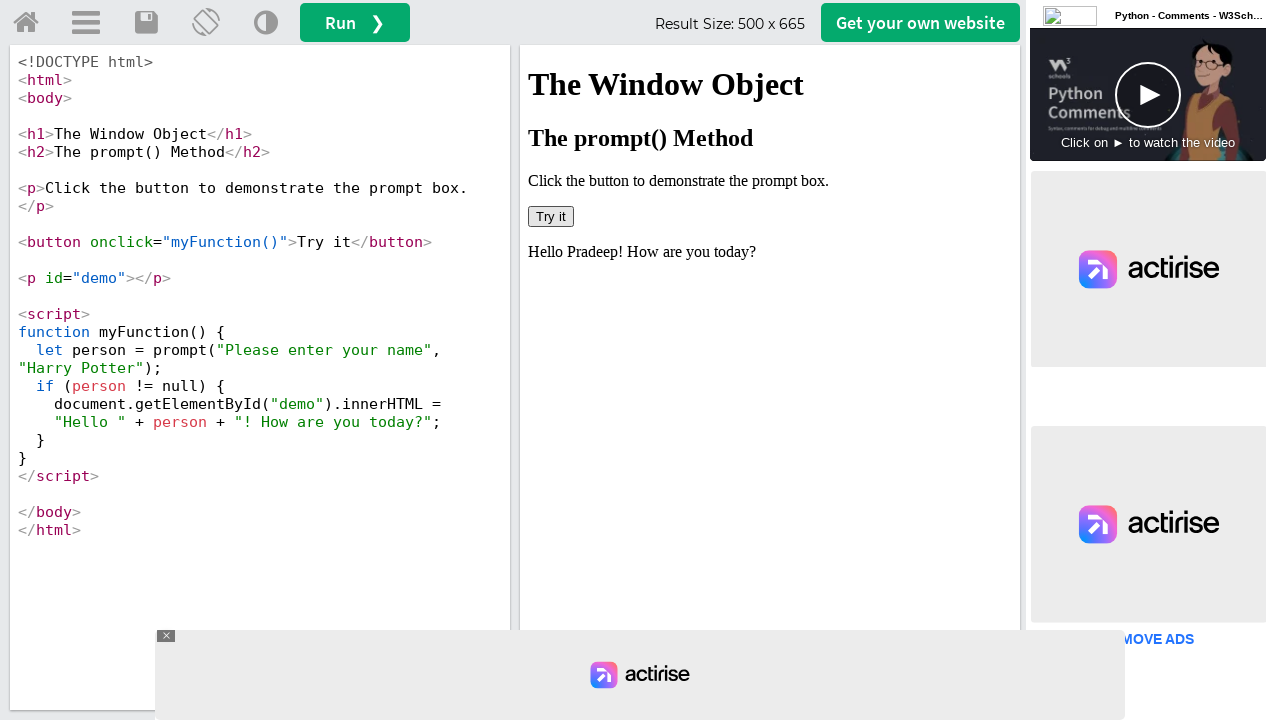

Waited 2 seconds for dialog interaction to complete
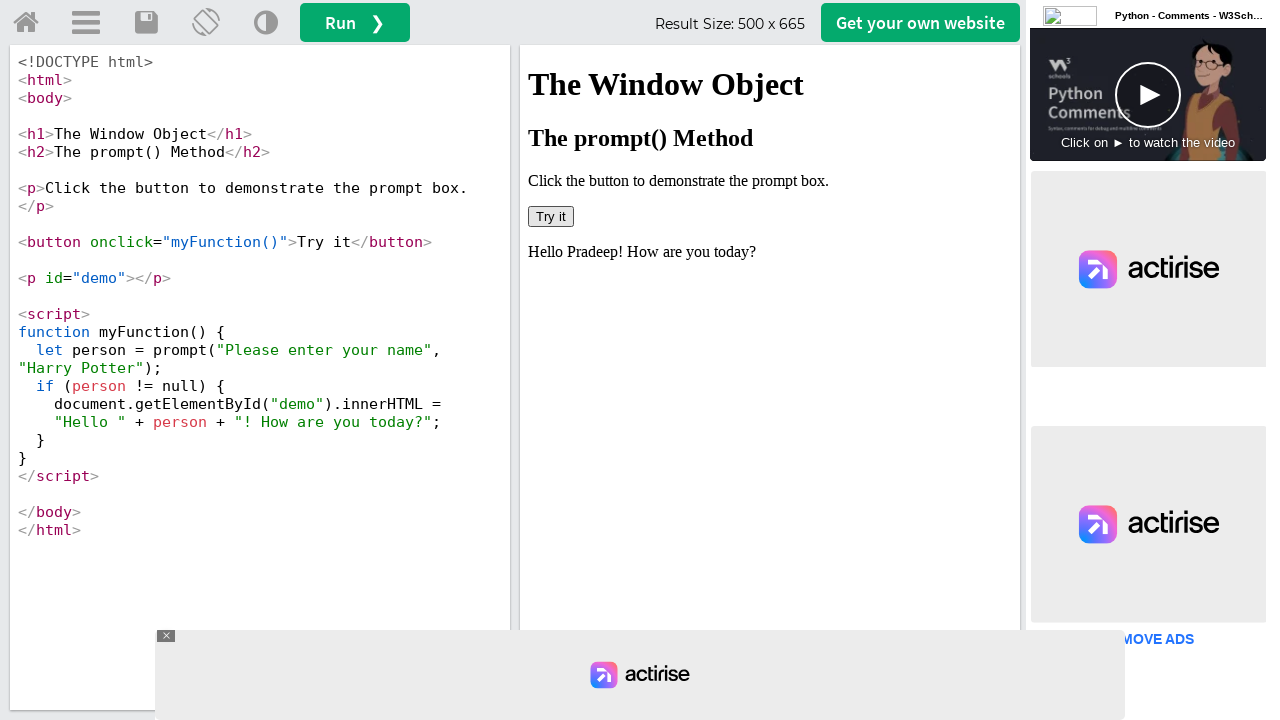

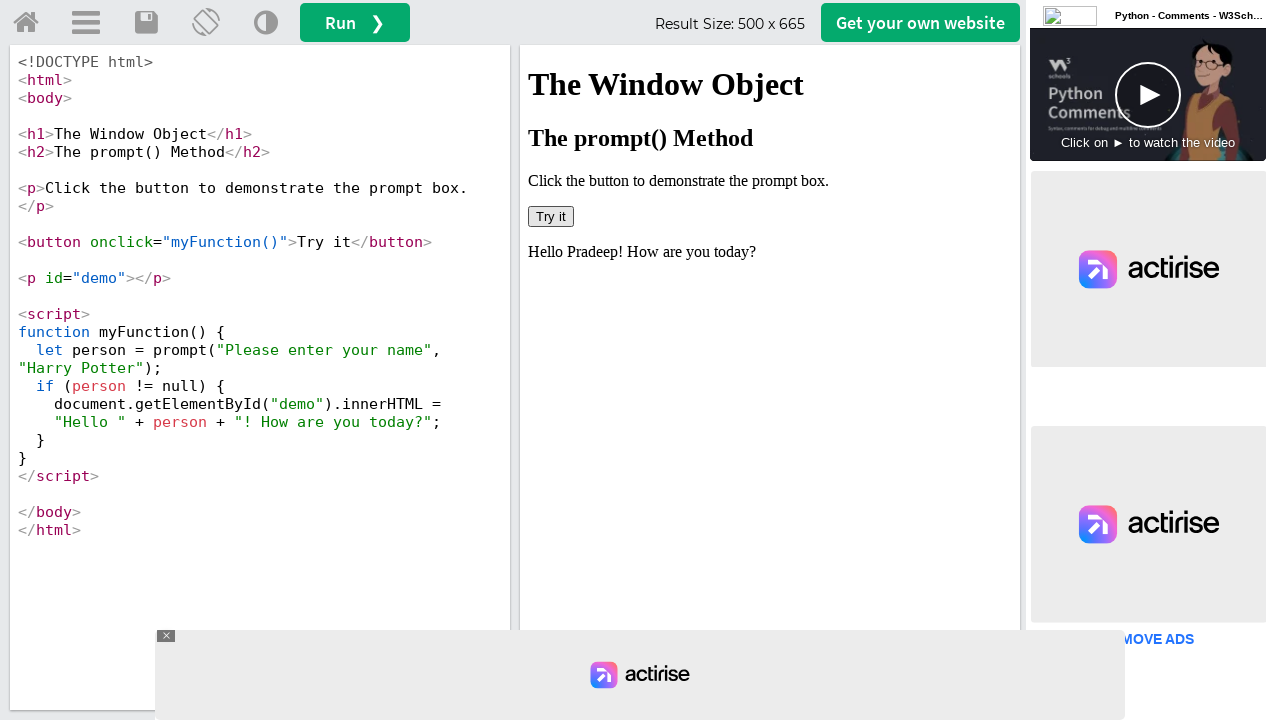